Tests that the Browse Languages page displays a table with correct header columns

Starting URL: http://www.99-bottles-of-beer.net/

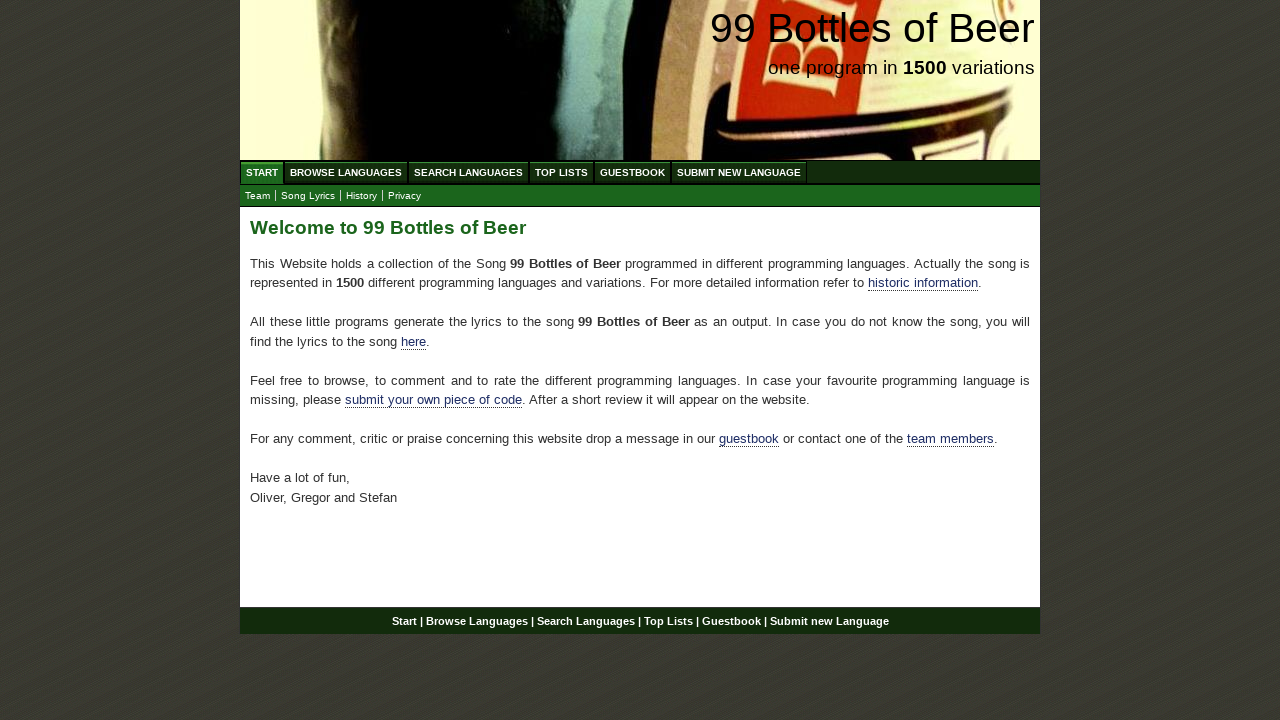

Clicked on Browse Languages menu at (346, 172) on xpath=//ul[@id='menu']//a[@href='/abc.html']
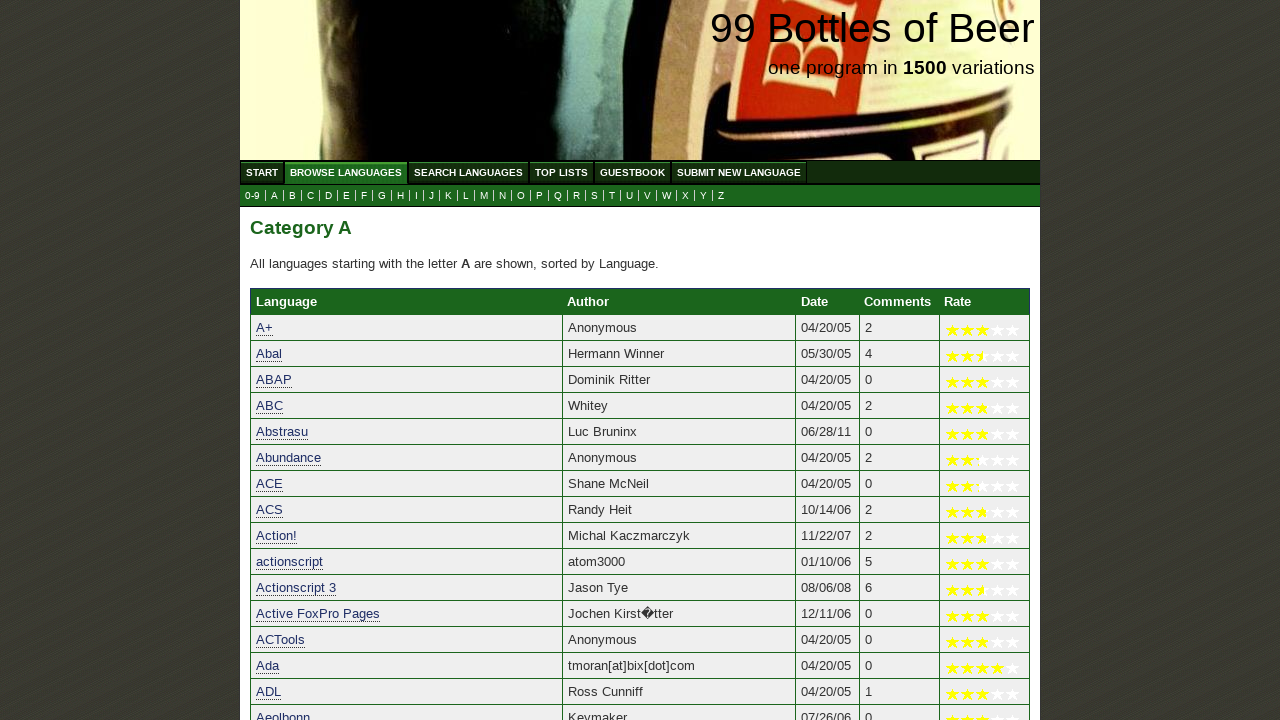

Table header row loaded on Browse Languages page
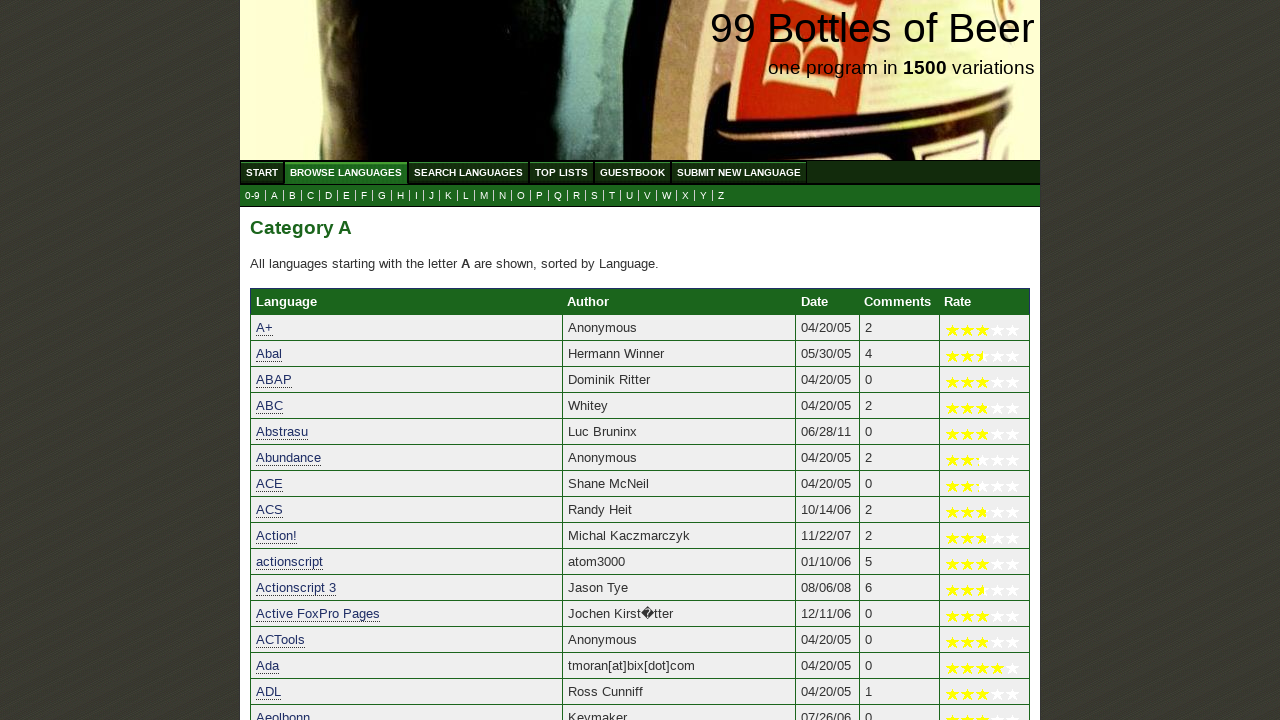

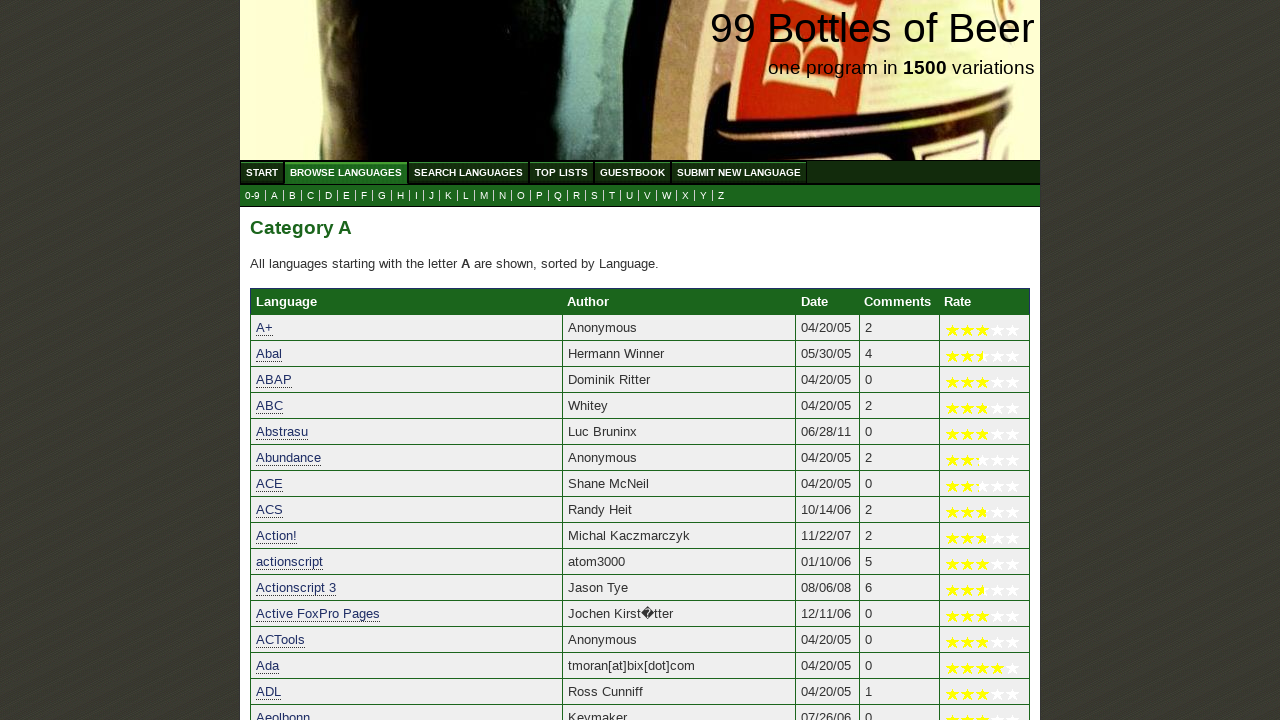